Tests finding a link by calculated text (based on mathematical formula), clicking it, then filling out a form with personal information (first name, last name, city, country) and submitting it.

Starting URL: http://suninjuly.github.io/find_link_text

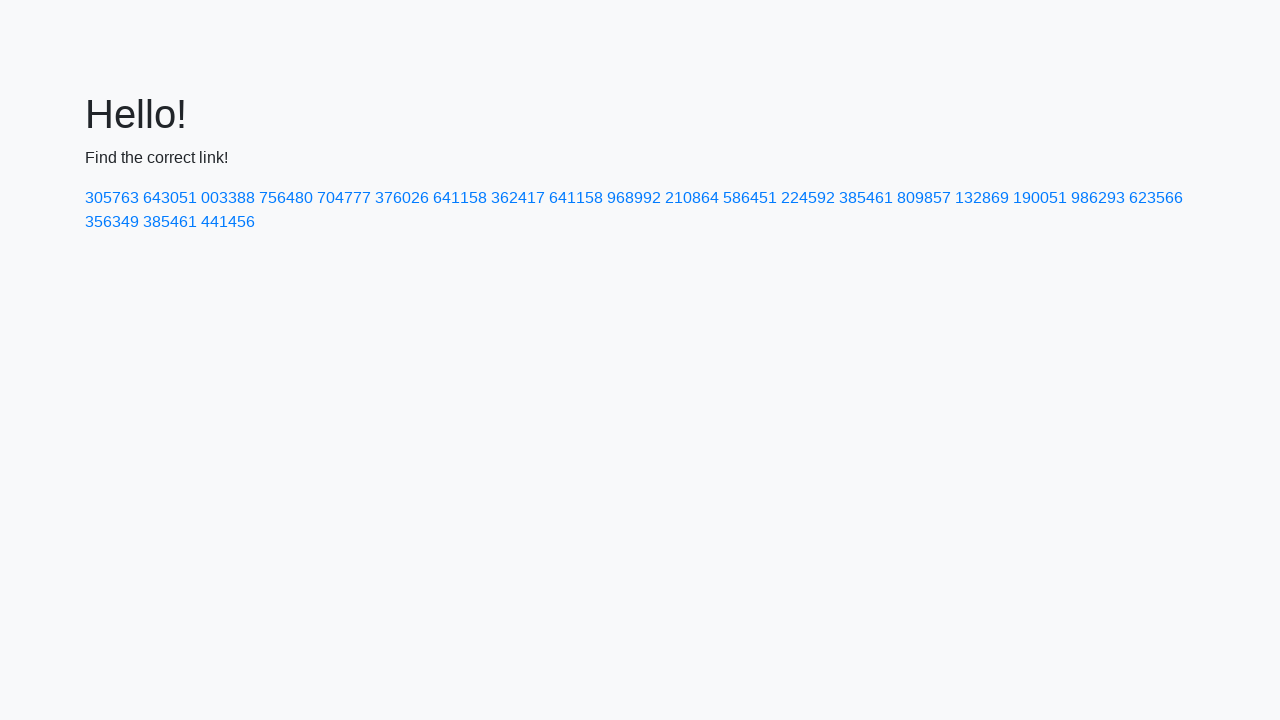

Clicked link with calculated text '224592' at (808, 198) on a:text-is('224592')
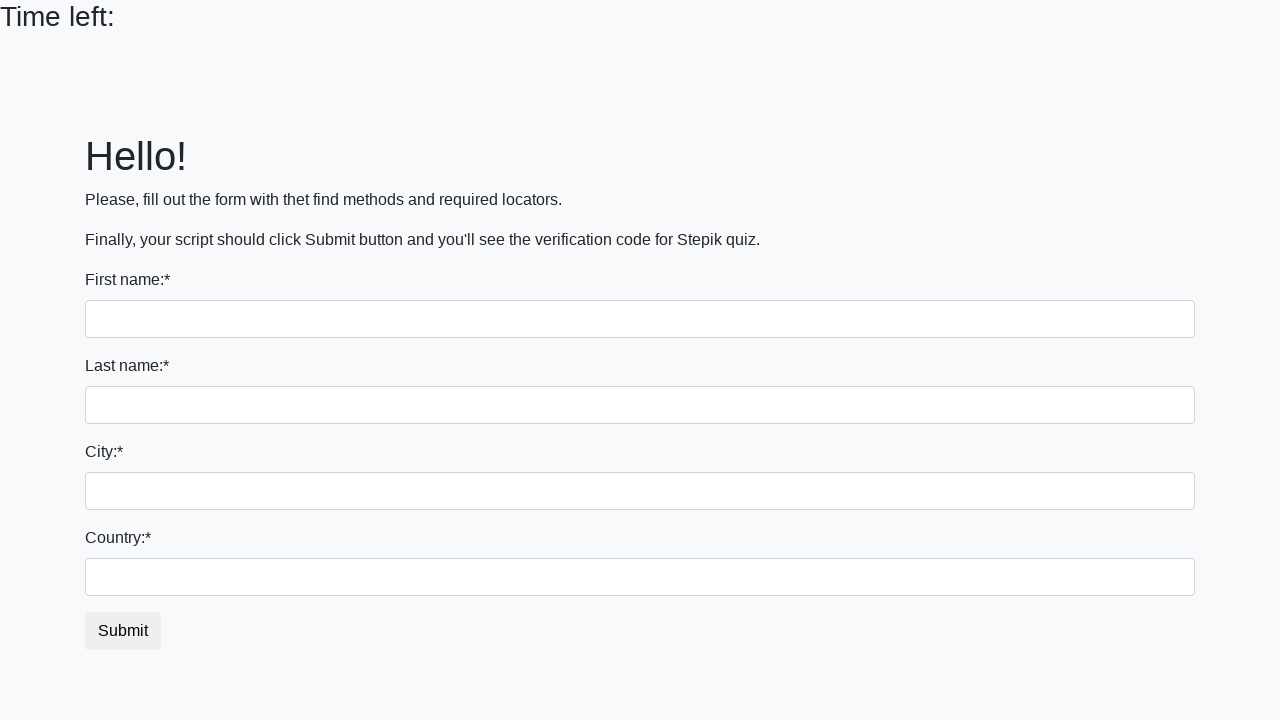

Filled first name field with 'Ivan' on input
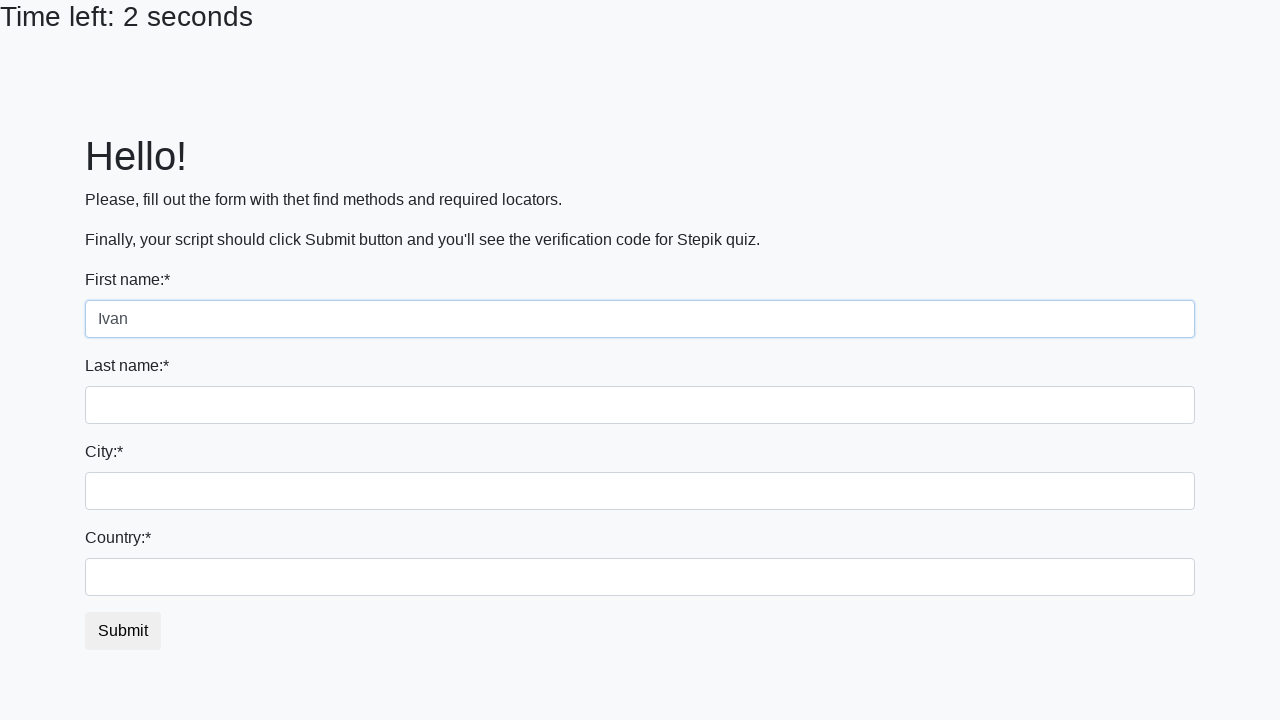

Filled last name field with 'Petrov' on input[name='last_name']
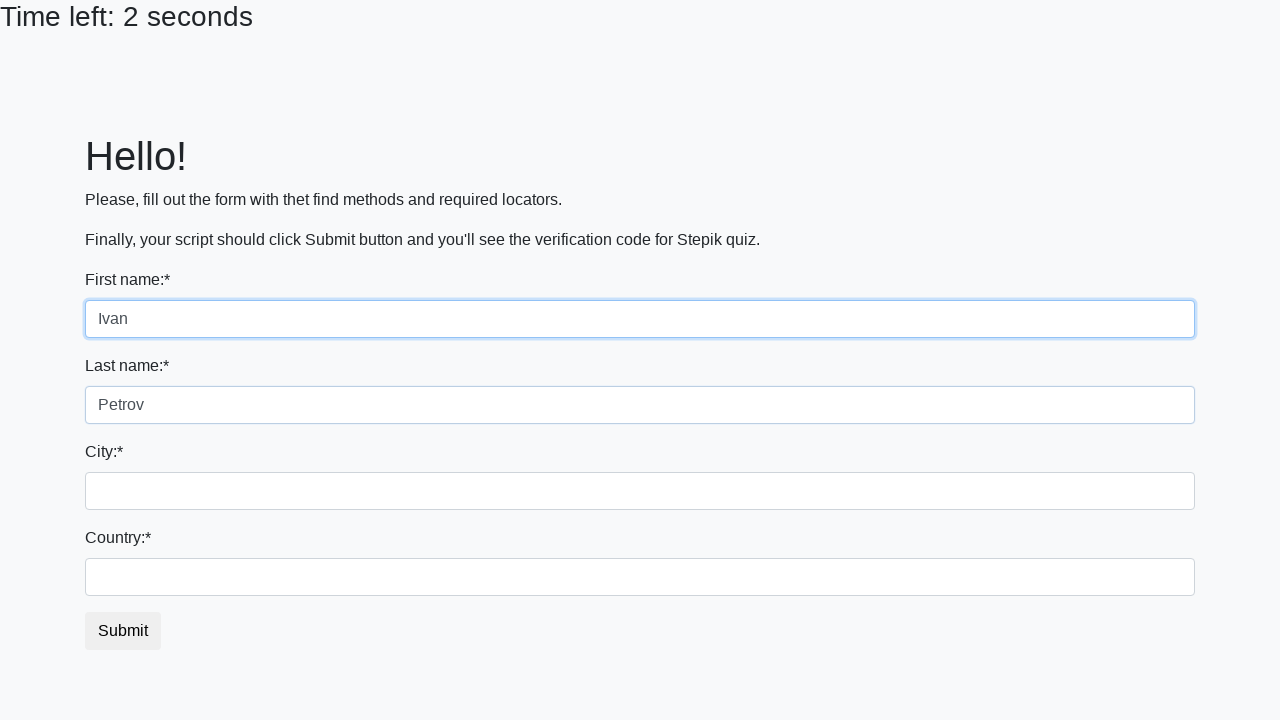

Filled city field with 'Smolensk' on .city
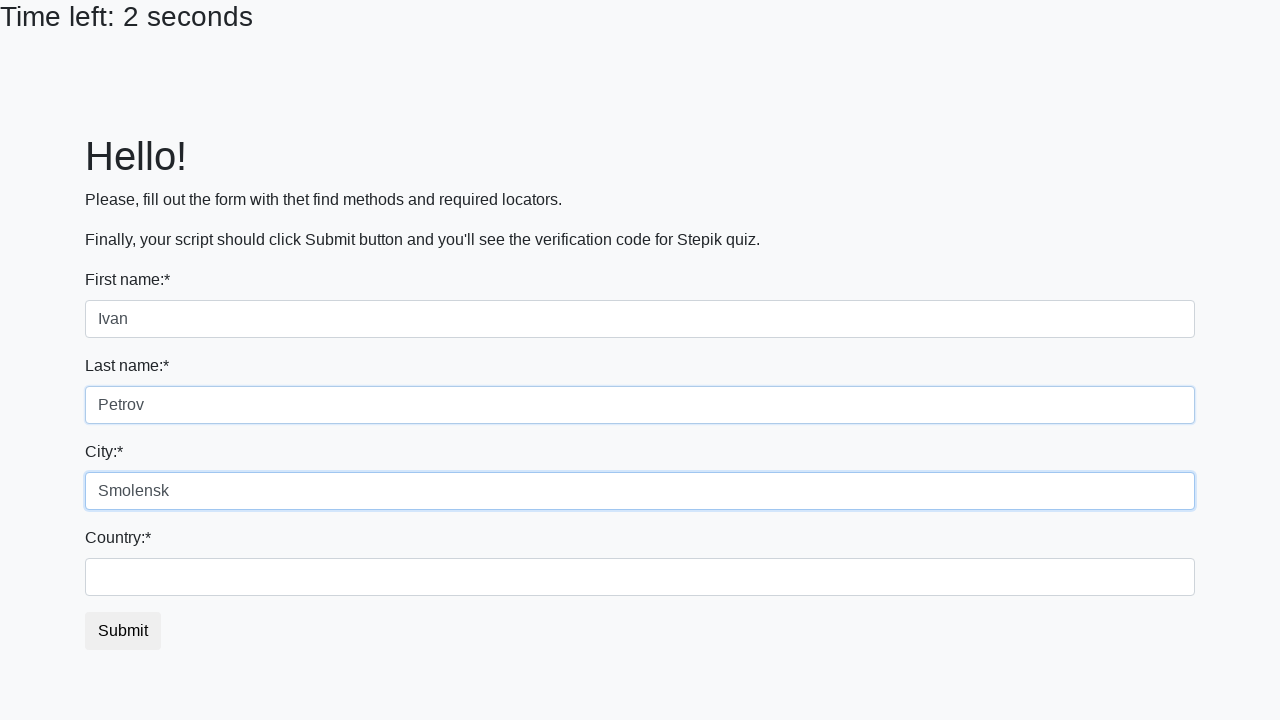

Filled country field with 'Russia' on #country
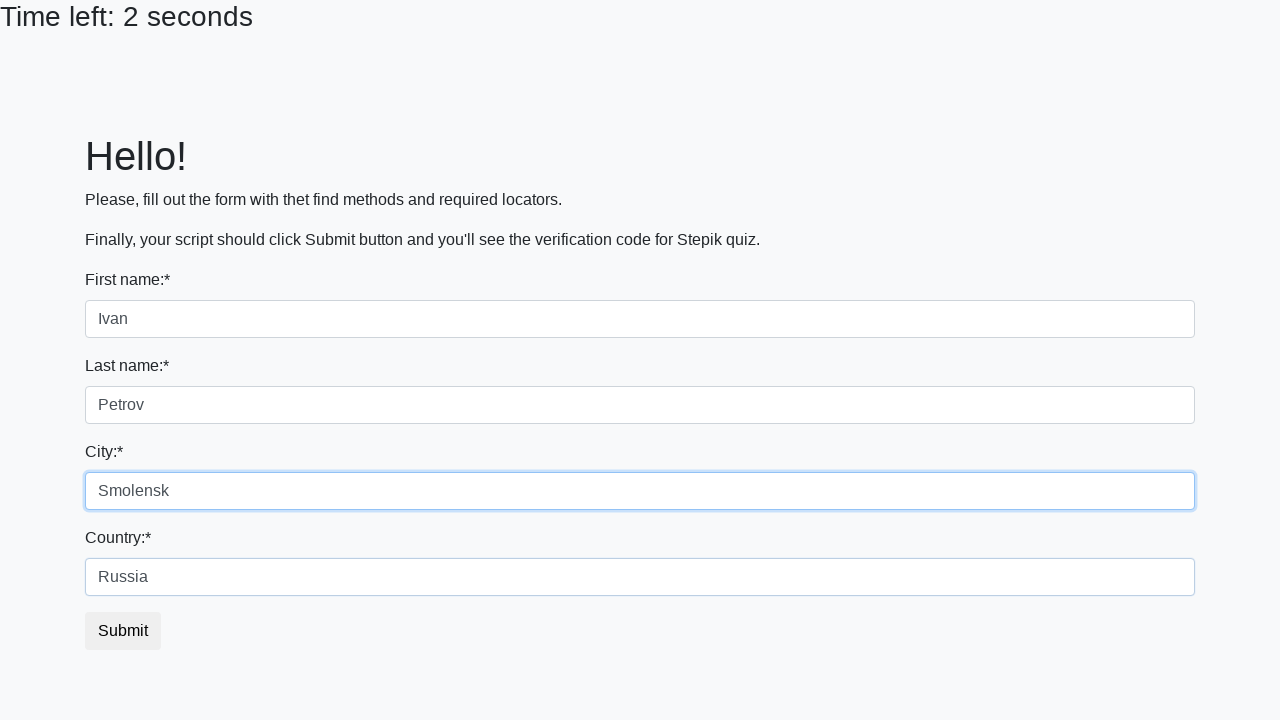

Clicked submit button to complete form submission at (123, 631) on button.btn
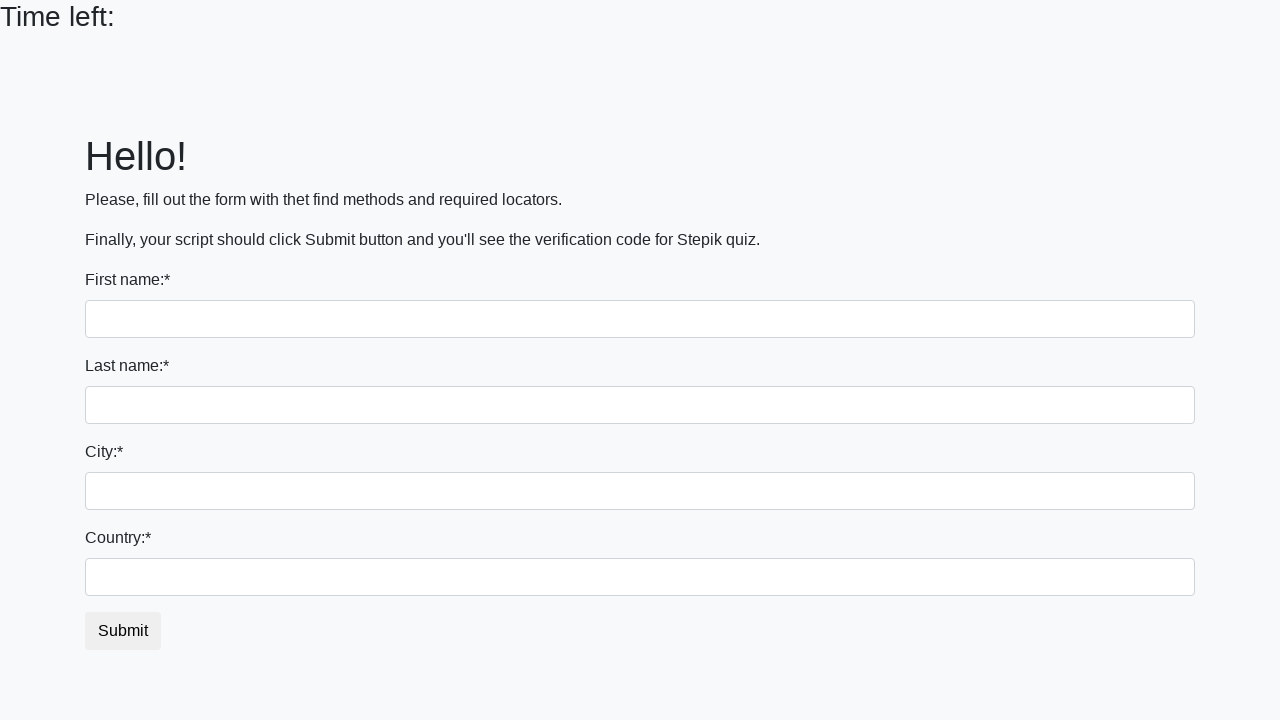

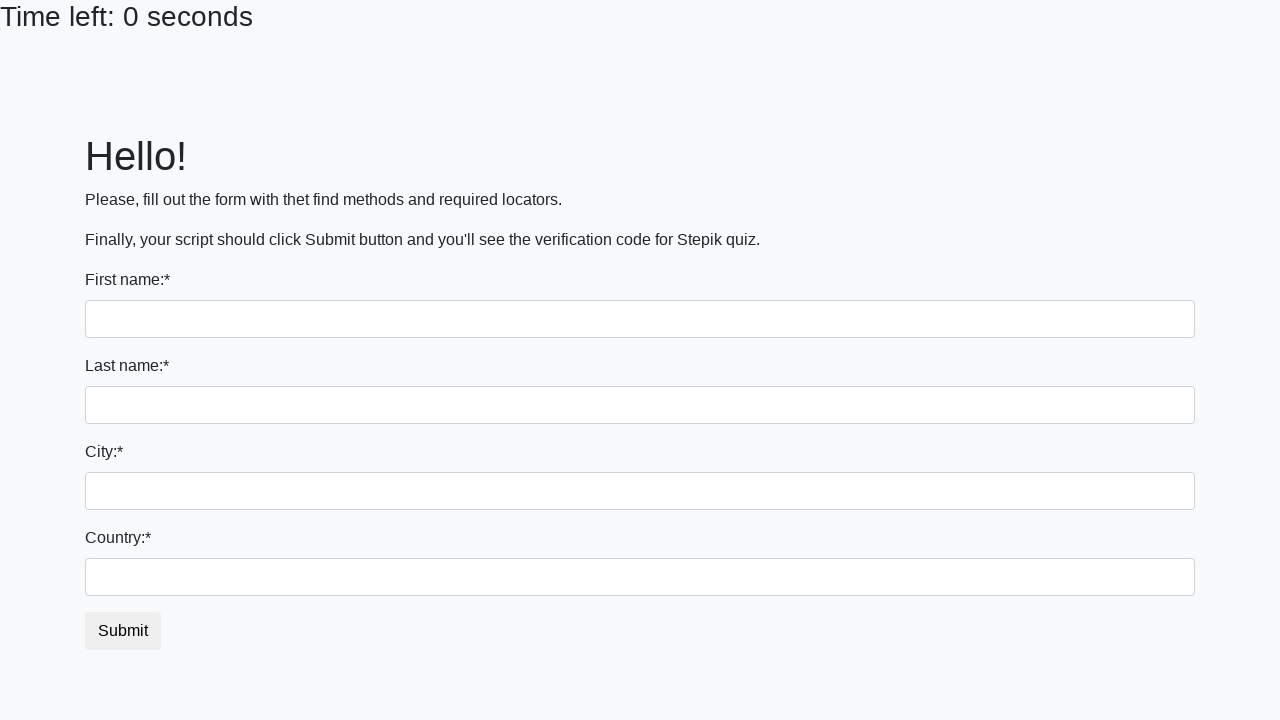